Tests a calculator application by entering two numbers, selecting an operator, clicking the Go button, and verifying the result displays the correct sum

Starting URL: http://juliemr.github.io/protractor-demo/

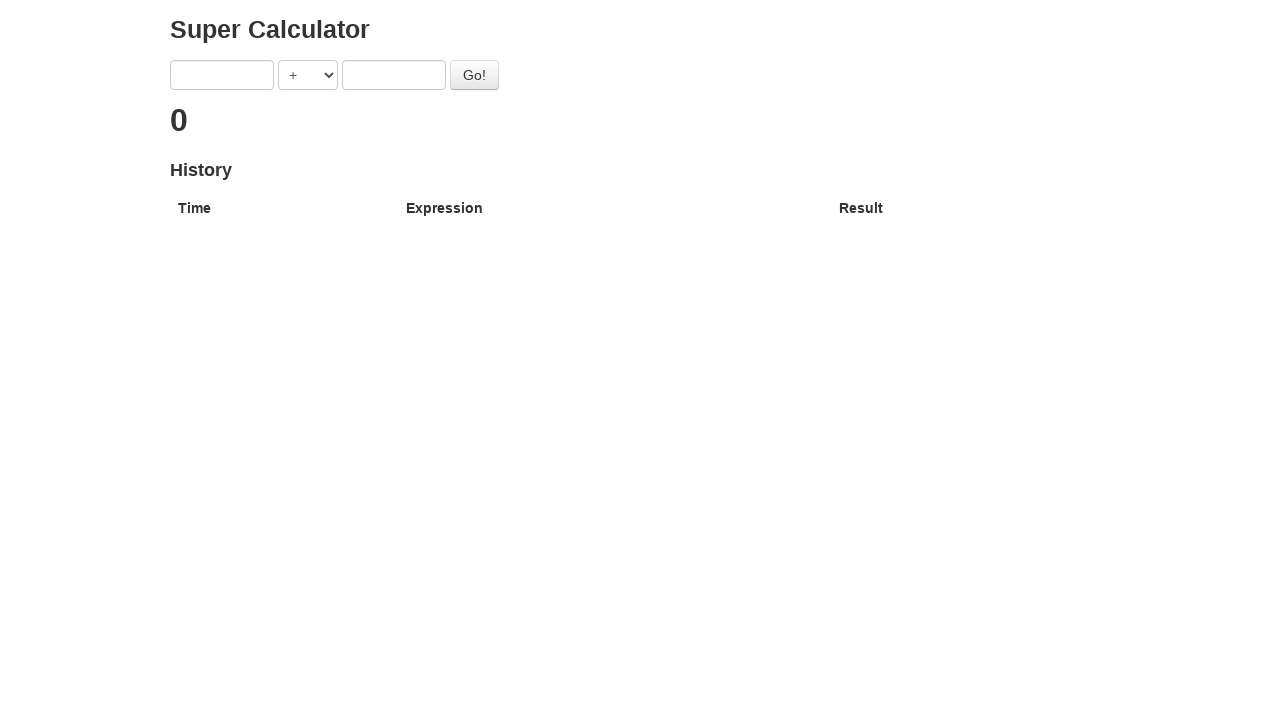

Filled first number input field with '40' on input[ng-model='first']
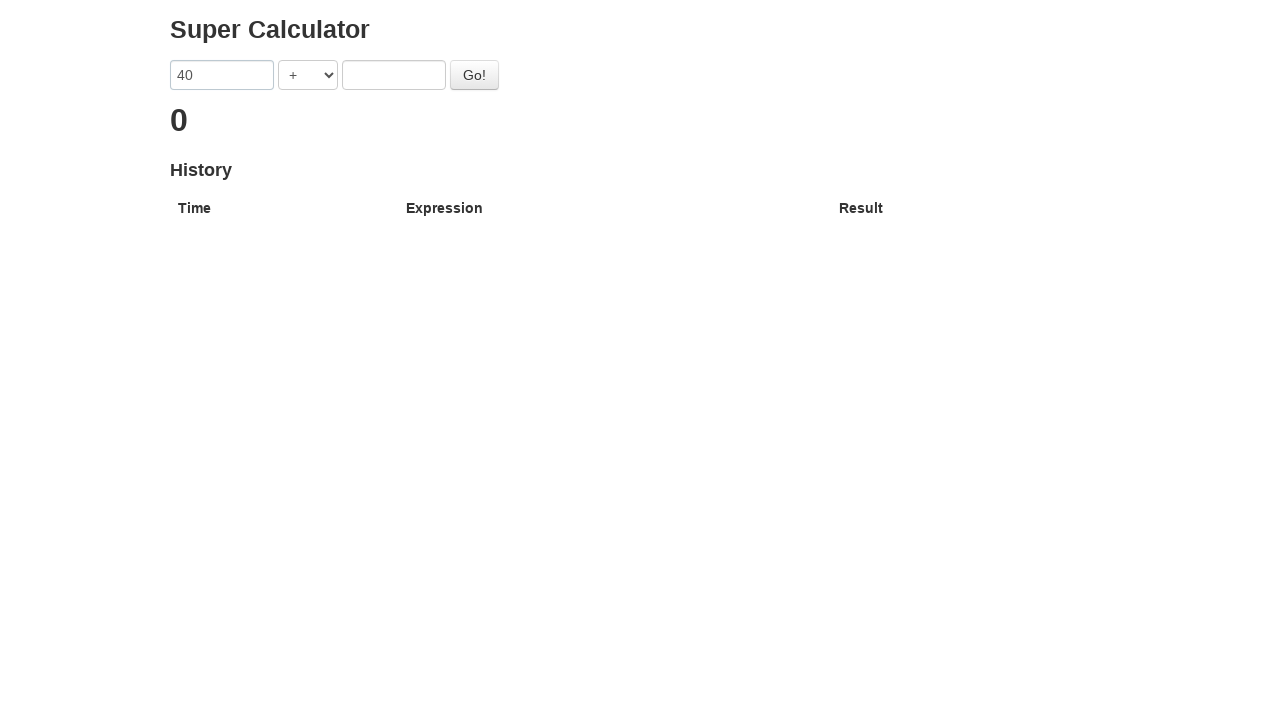

Filled second number input field with '2' on input[ng-model='second']
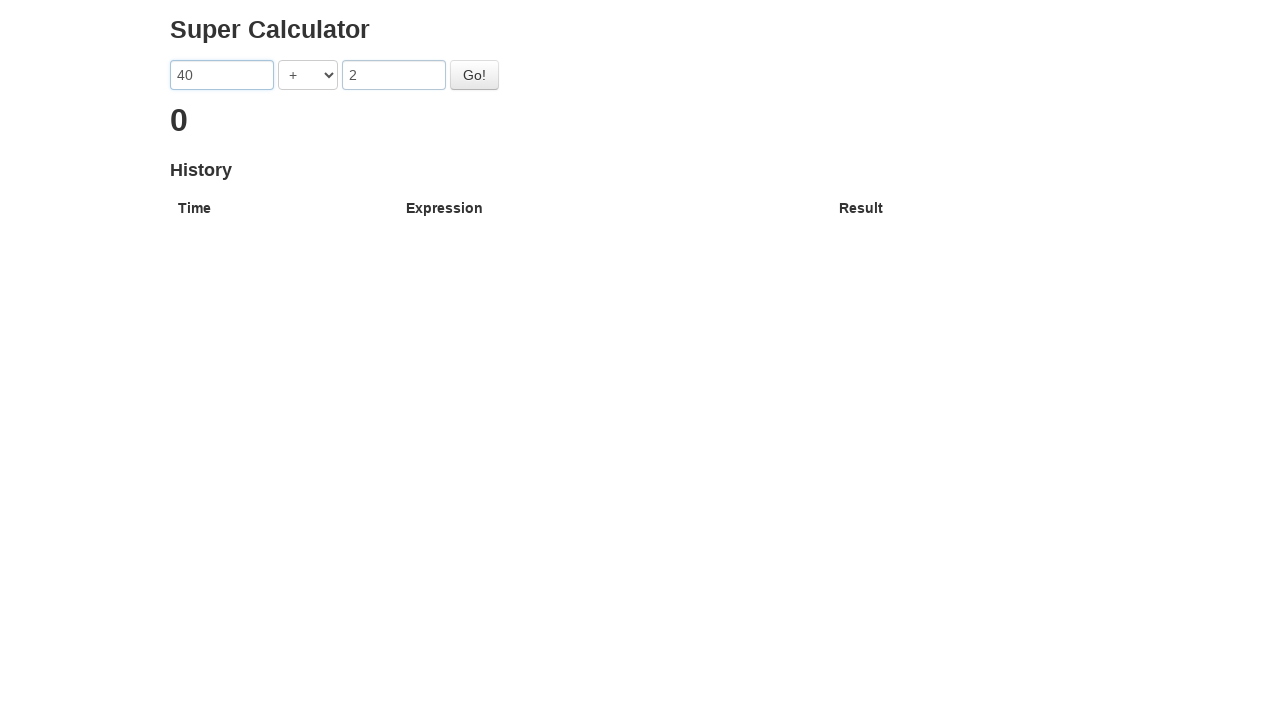

Clicked operator dropdown to open it at (308, 75) on select[ng-model='operator']
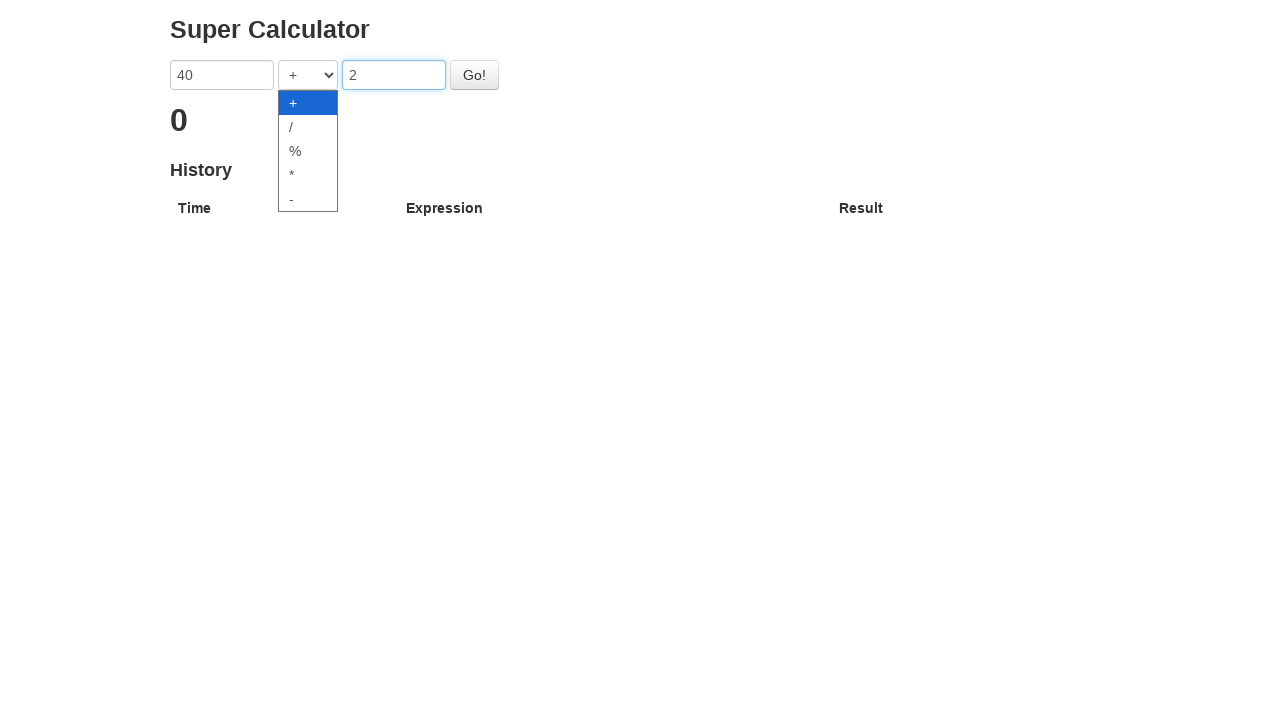

Selected addition operator (first option) from dropdown on select[ng-model='operator']
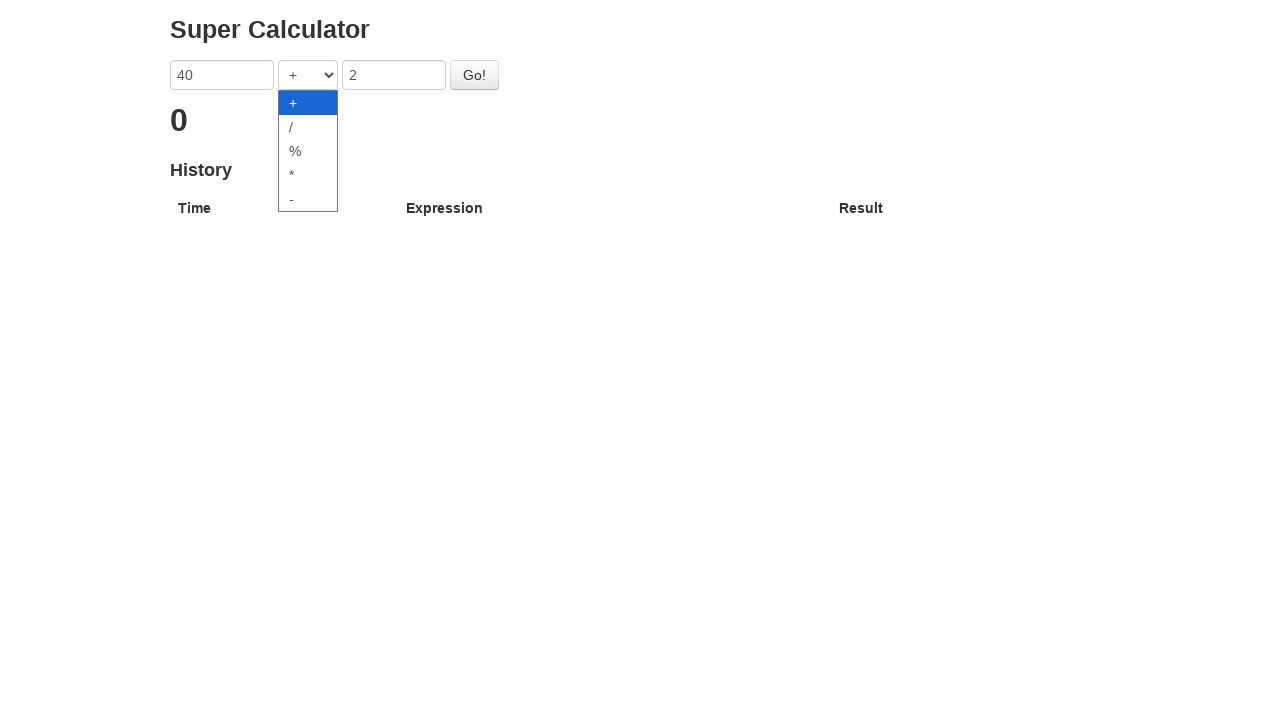

Clicked the Go! button to perform calculation at (474, 75) on button:has-text('Go!')
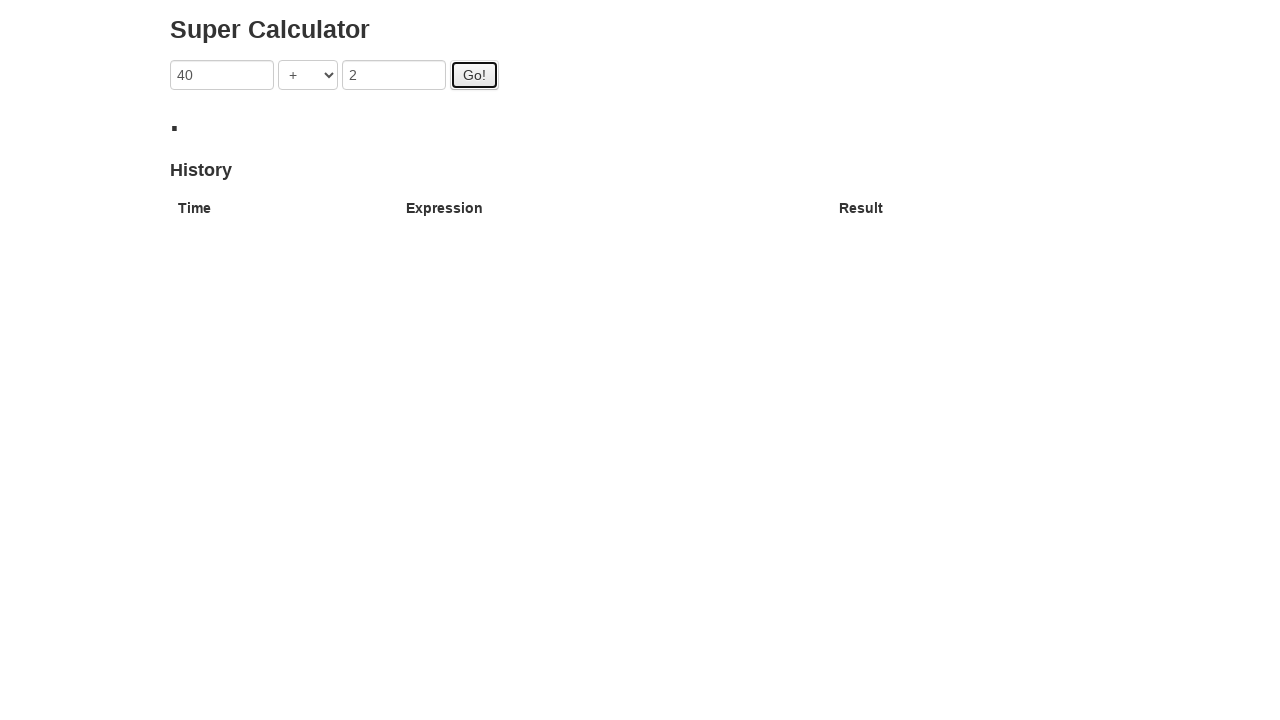

Verified result displays '42' (40 + 2)
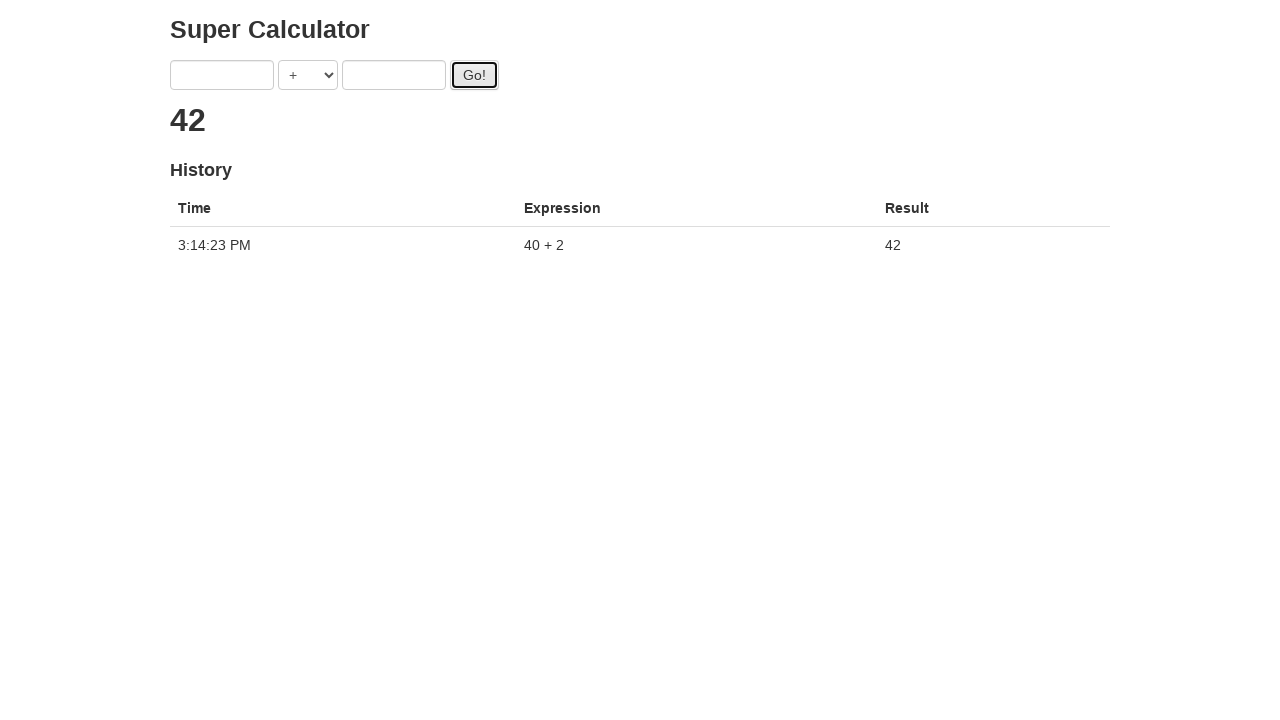

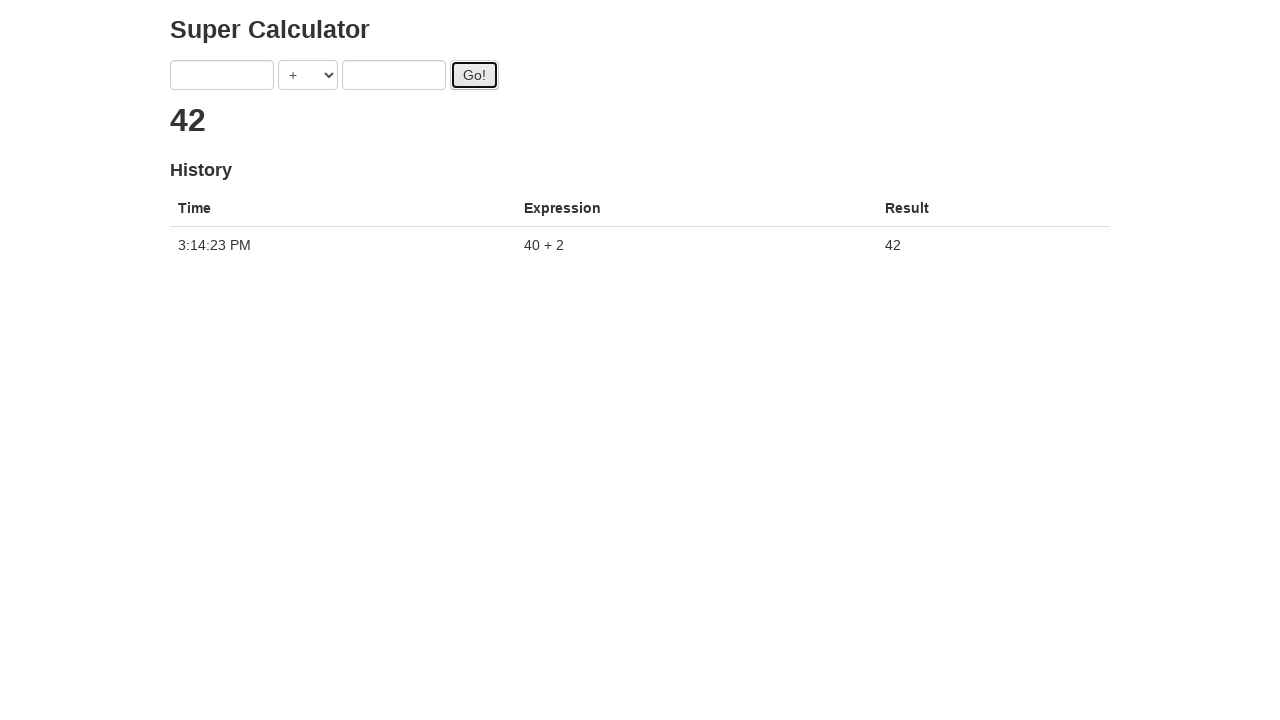